Tests that filter buttons highlight correctly based on current filter selection

Starting URL: https://demo.playwright.dev/todomvc

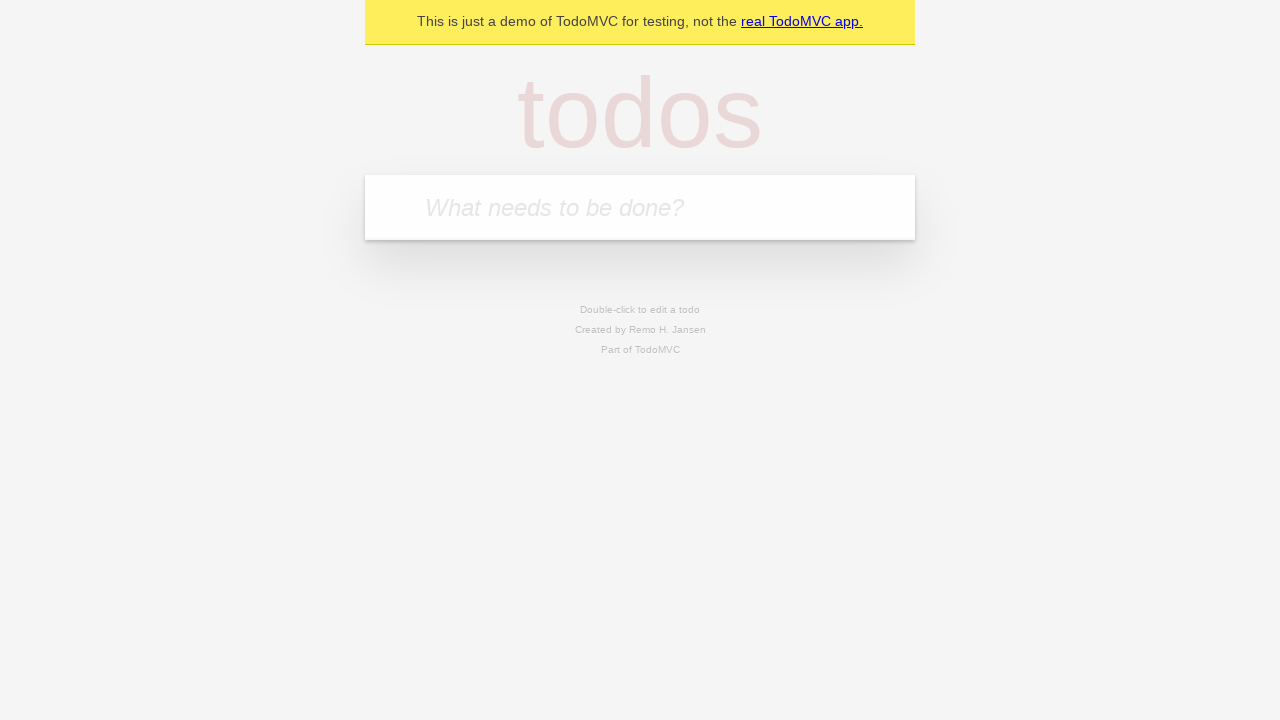

Filled first todo field with 'buy some cheese' on .new-todo
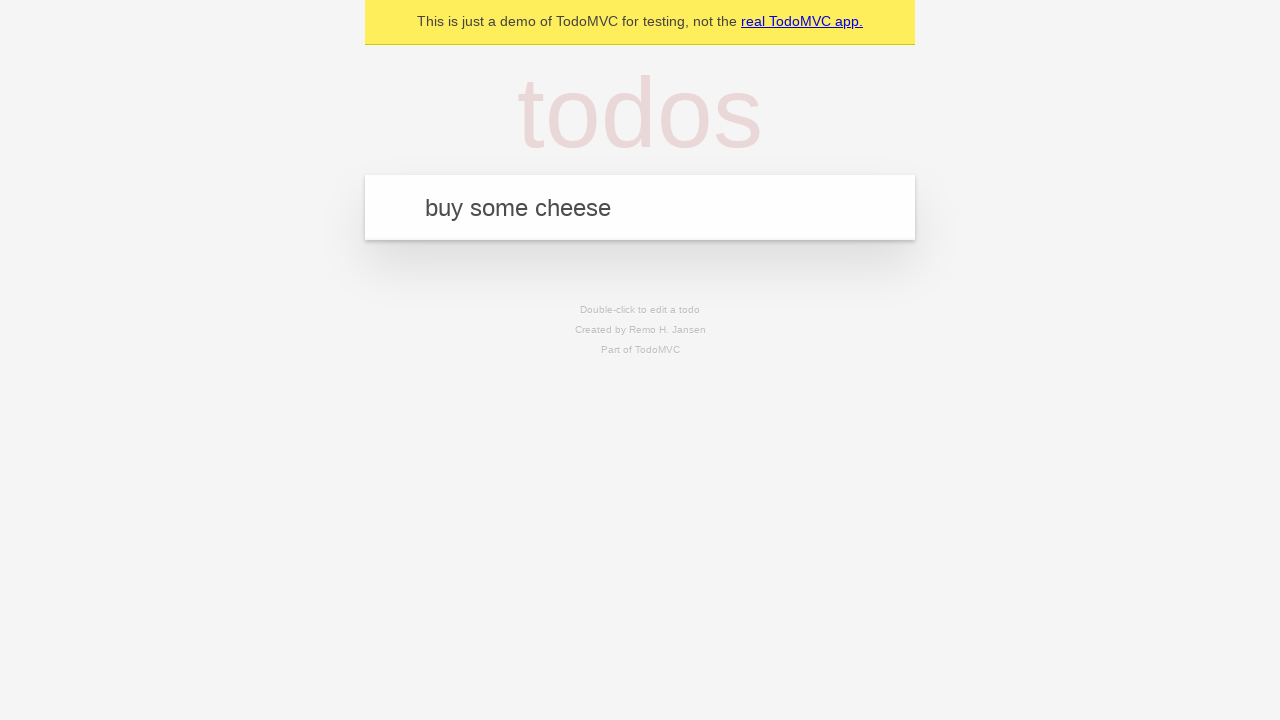

Pressed Enter to add first todo on .new-todo
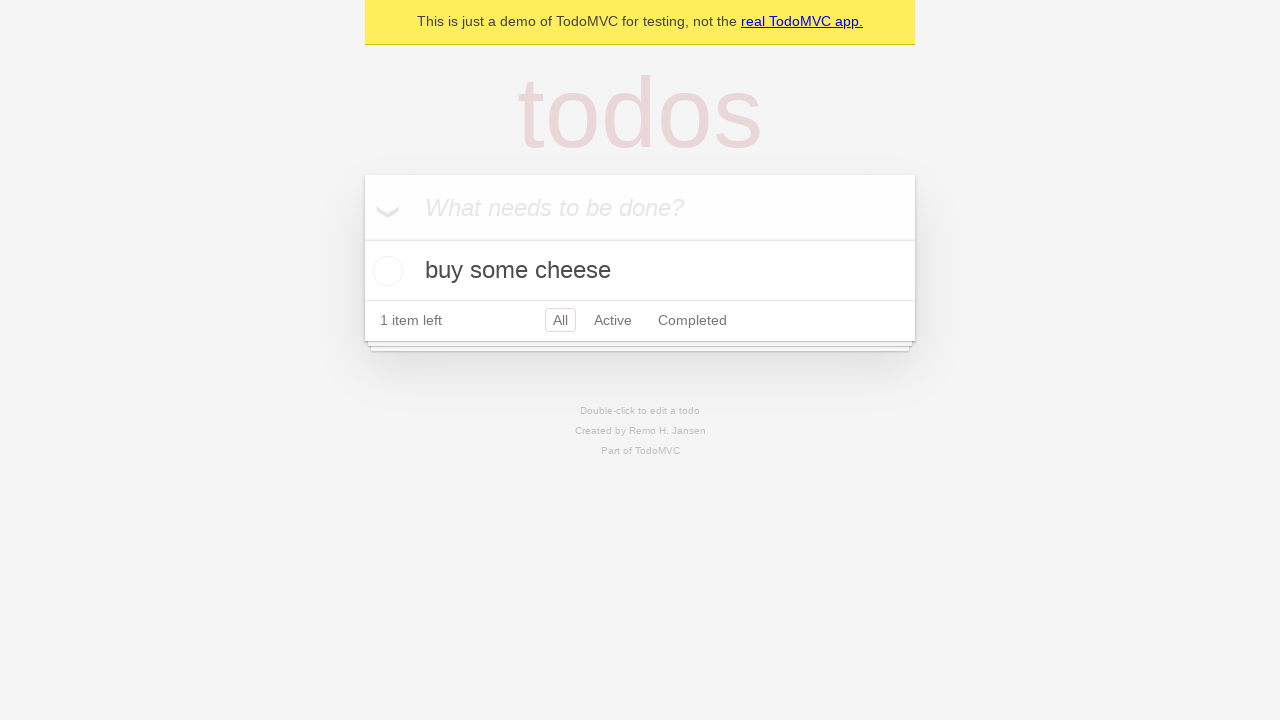

Filled second todo field with 'feed the cat' on .new-todo
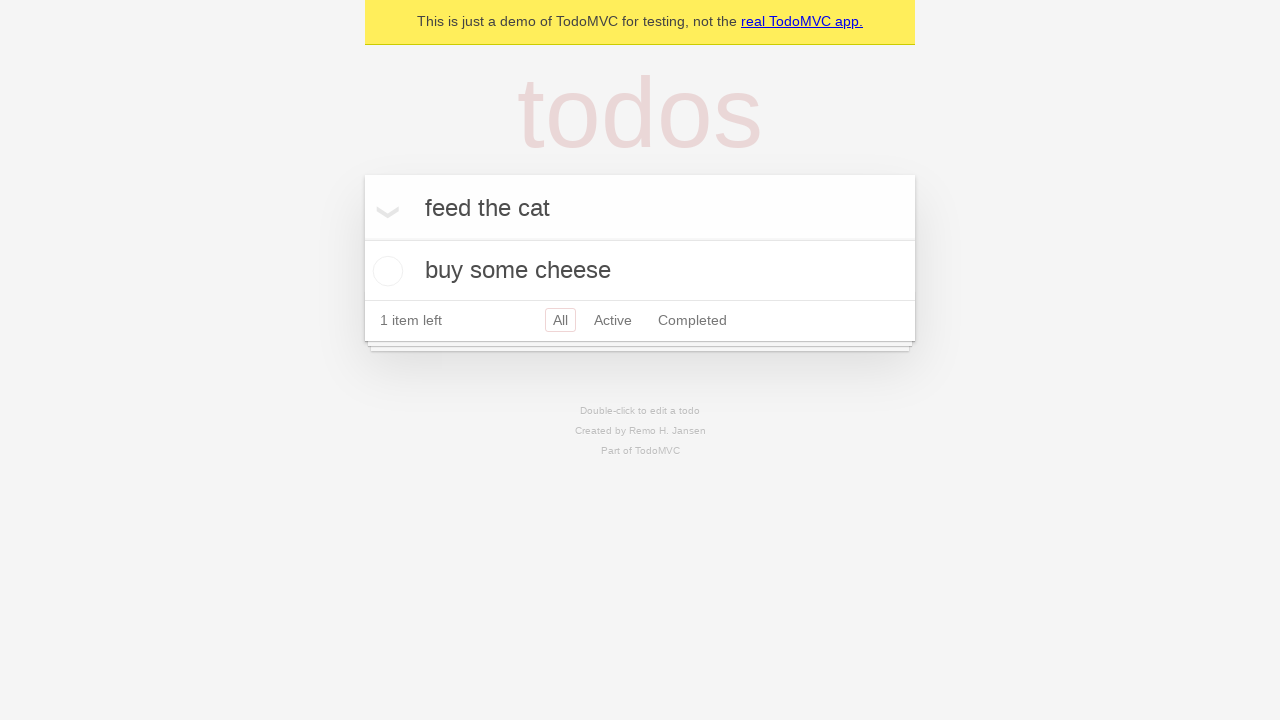

Pressed Enter to add second todo on .new-todo
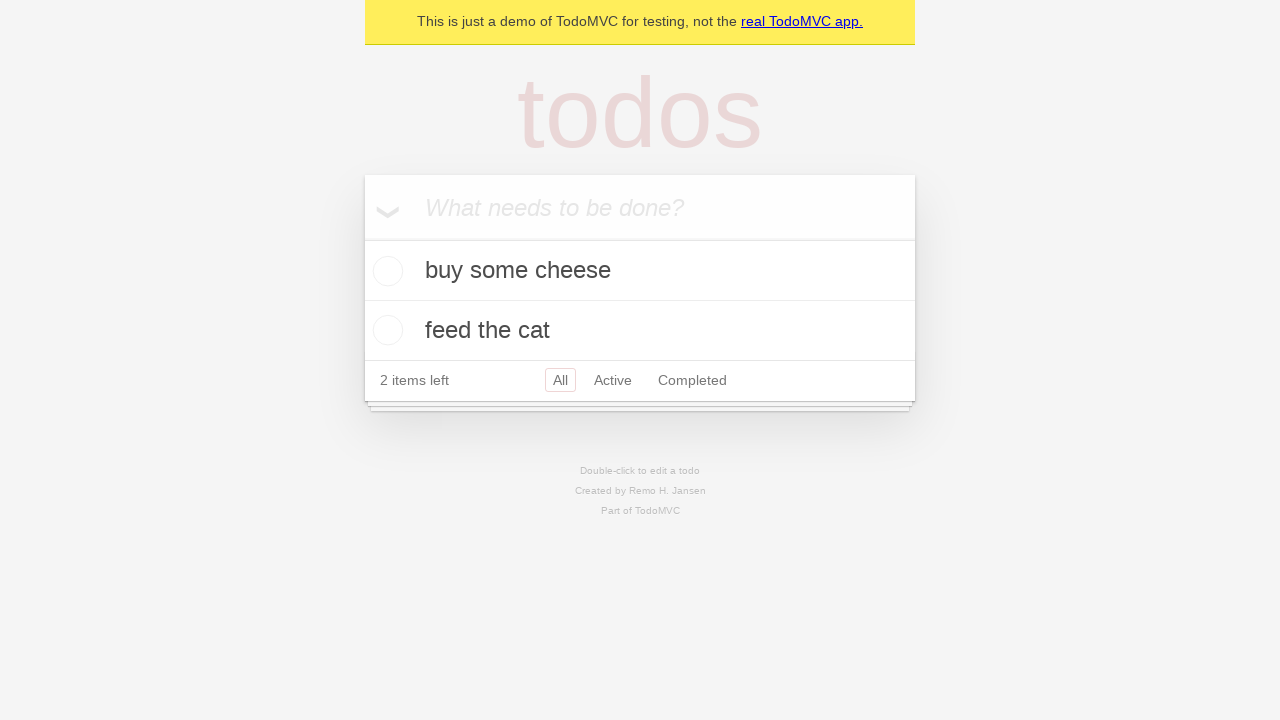

Filled third todo field with 'book a doctors appointment' on .new-todo
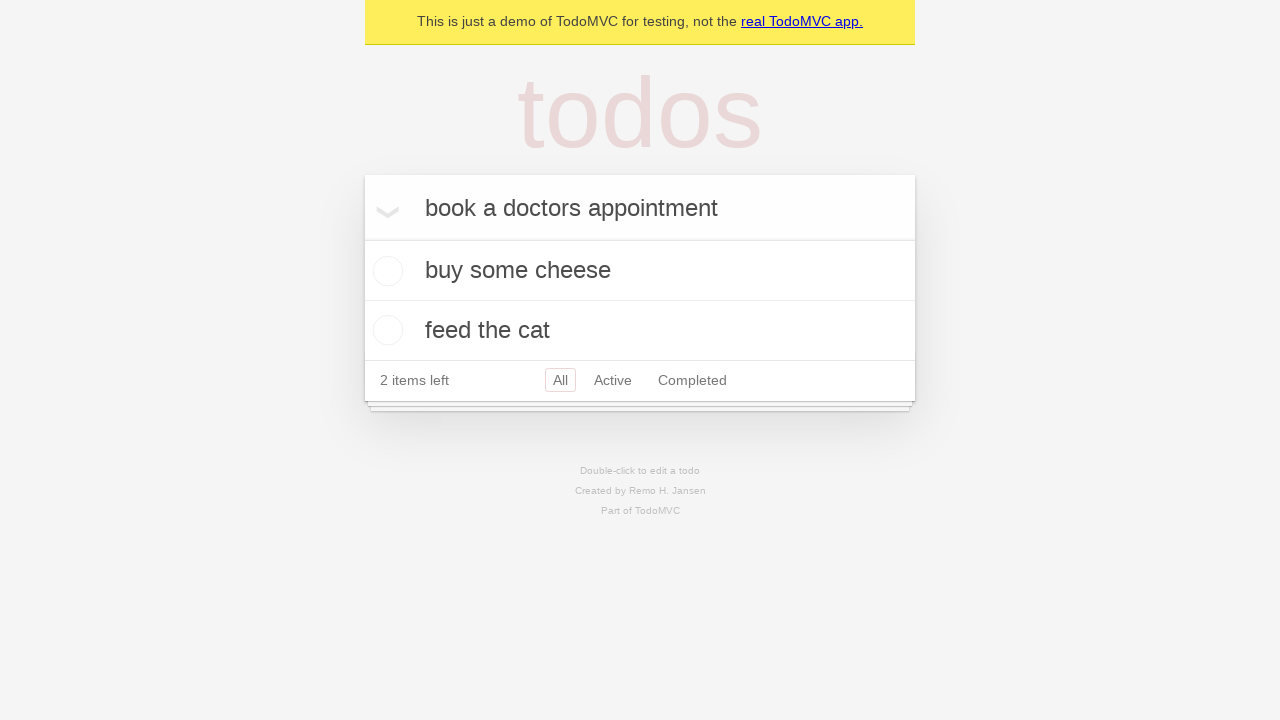

Pressed Enter to add third todo on .new-todo
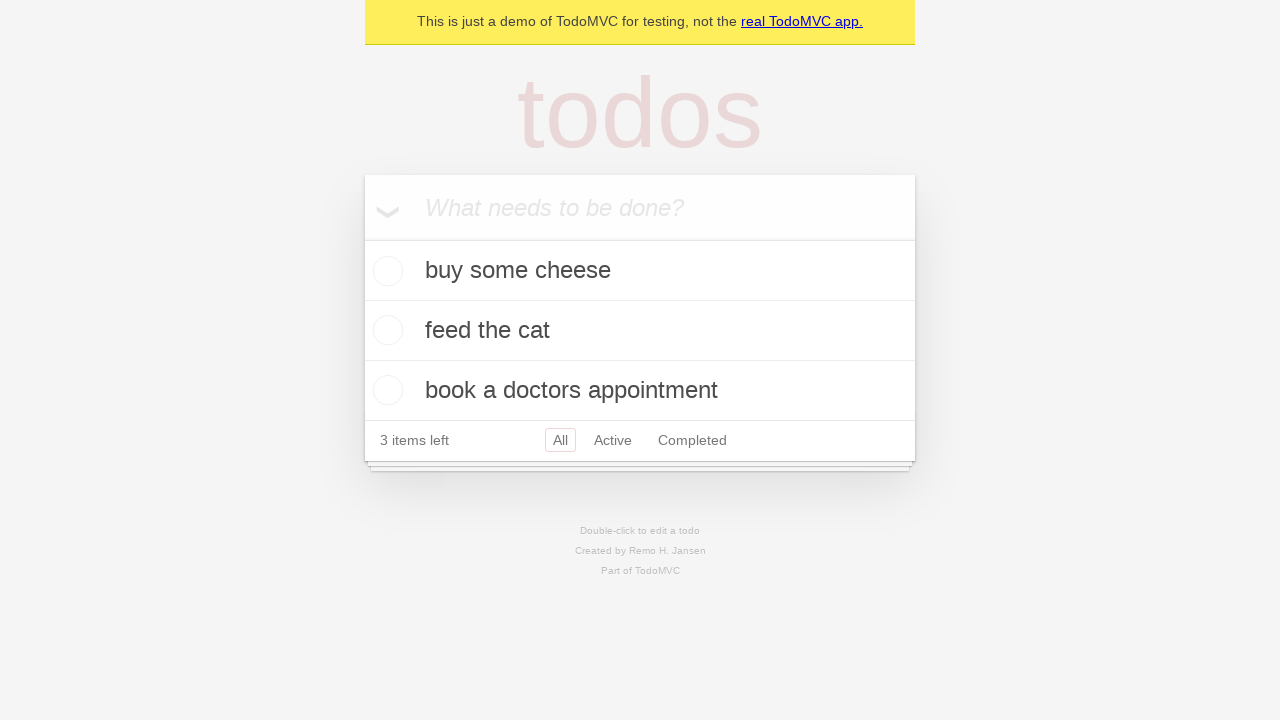

Clicked Active filter button at (613, 440) on .filters >> text=Active
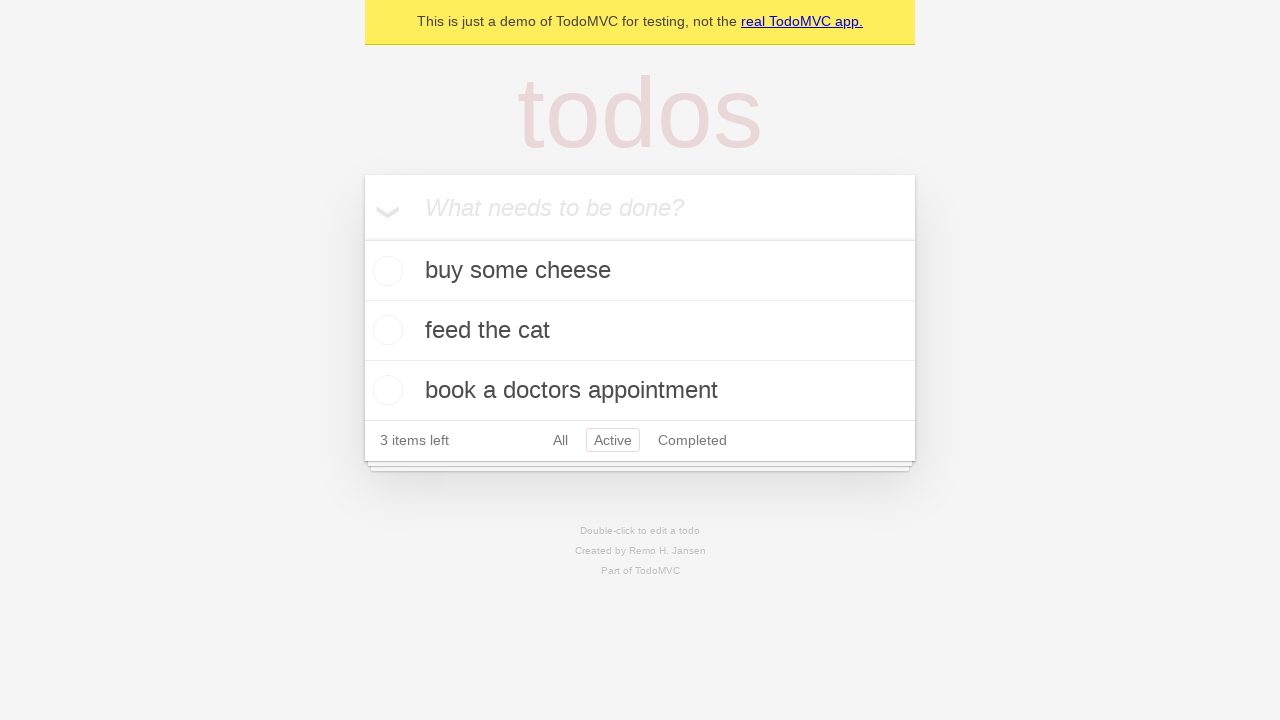

Clicked Completed filter button and verified it highlights correctly at (692, 440) on .filters >> text=Completed
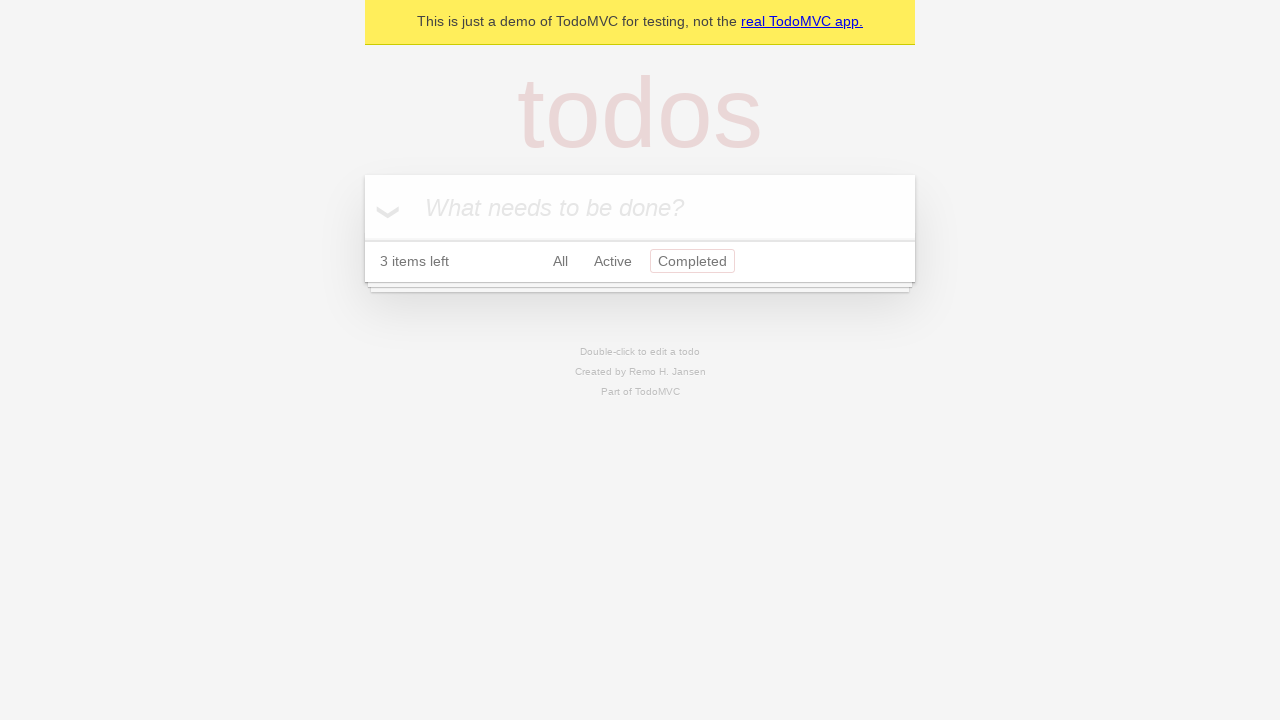

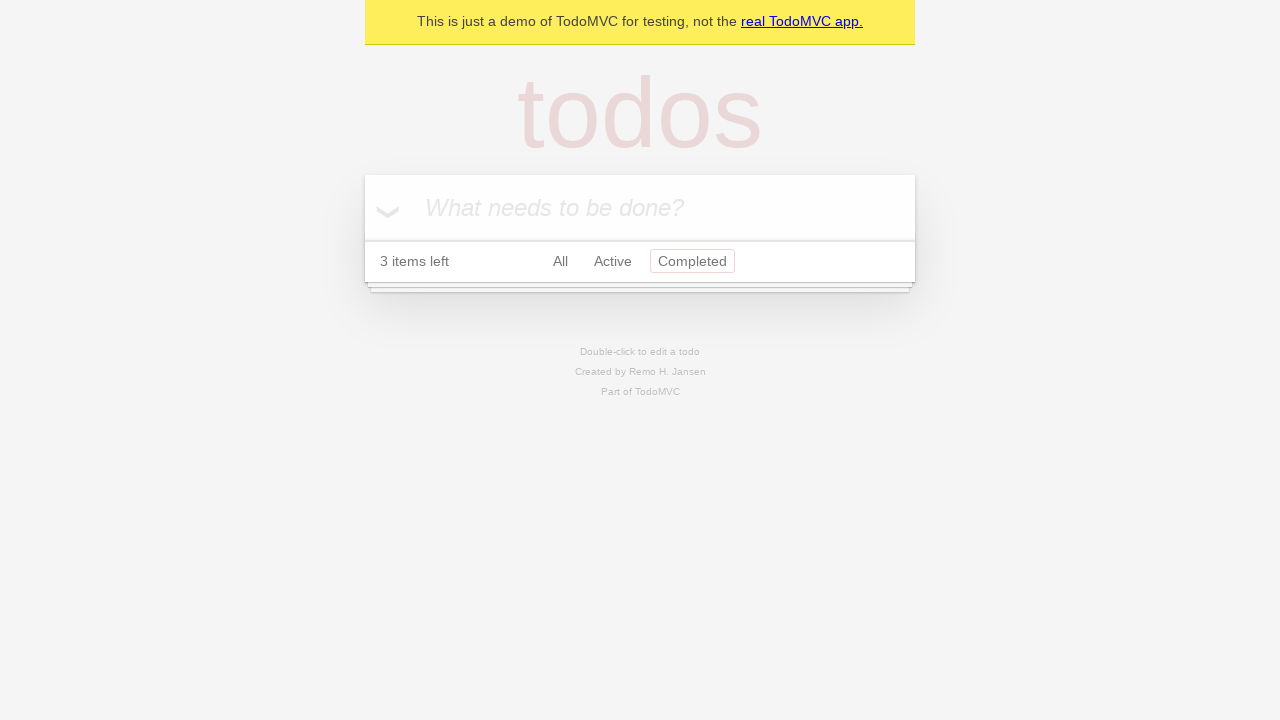